Tests drag and drop functionality by dragging an image element and dropping it into a target box on a demo page

Starting URL: https://formy-project.herokuapp.com/dragdrop

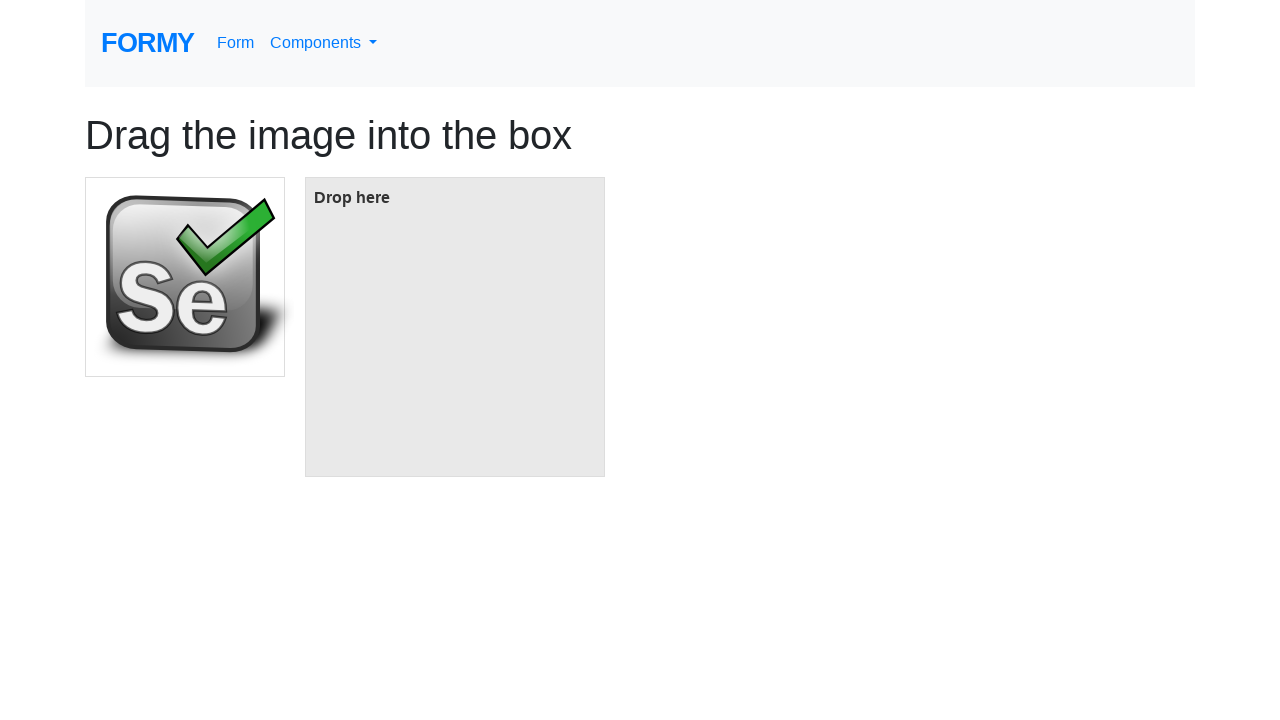

Waited for draggable image element to be visible
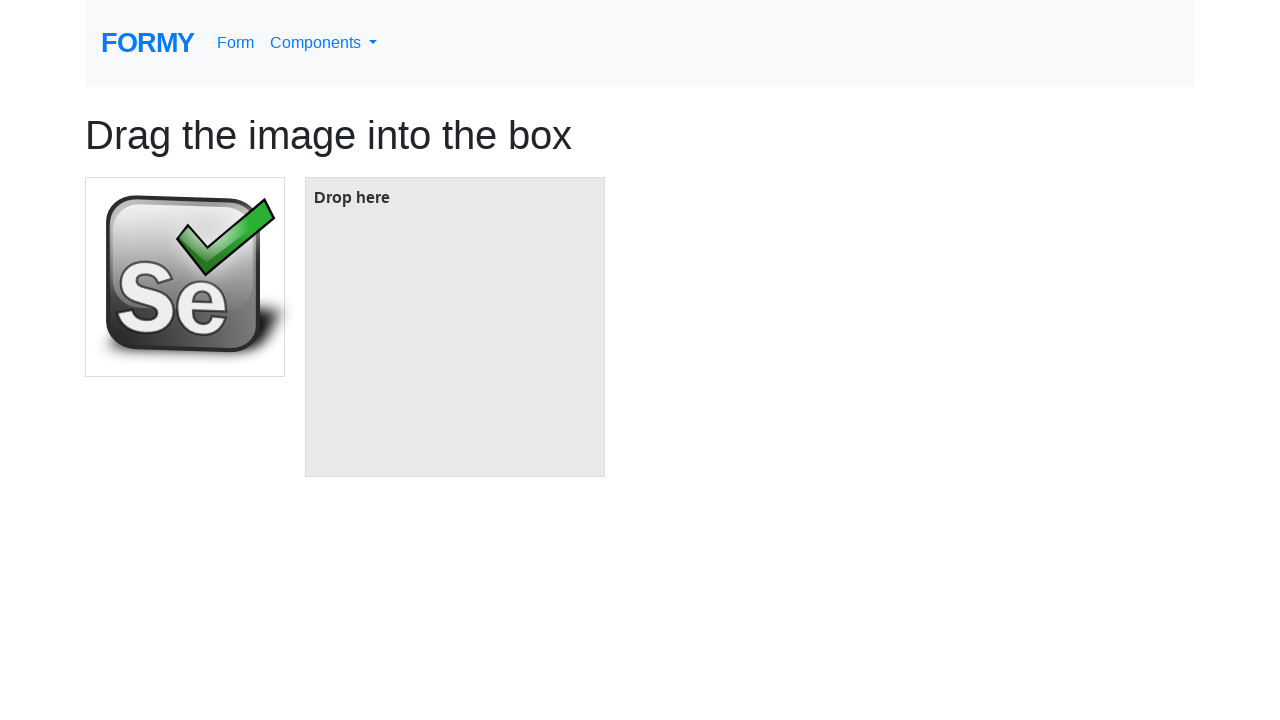

Waited for drop target box element to be visible
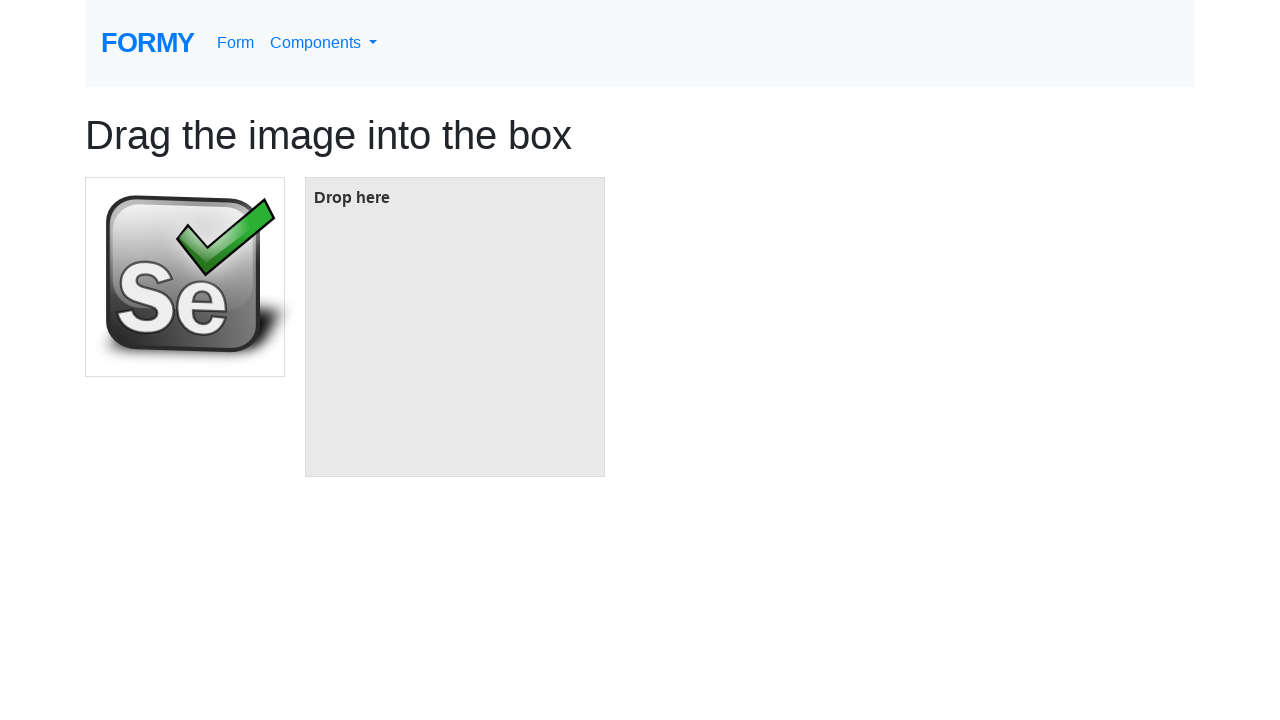

Dragged image element and dropped it into target box at (455, 327)
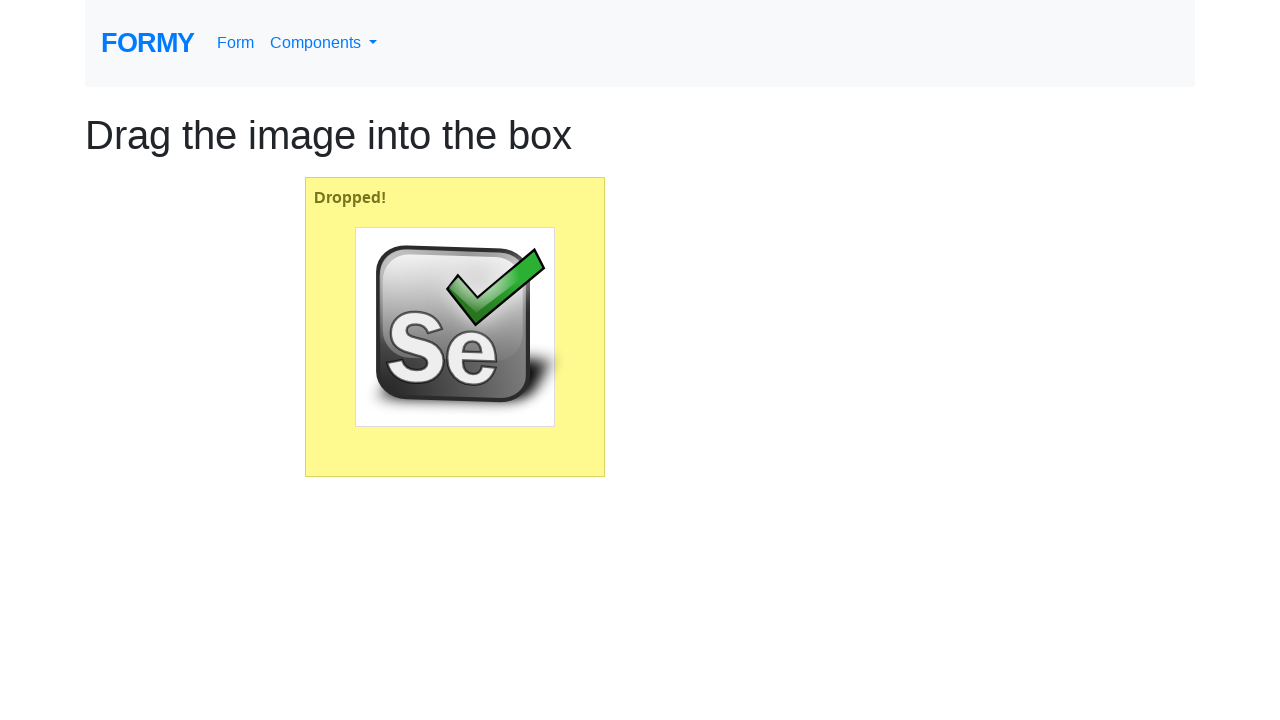

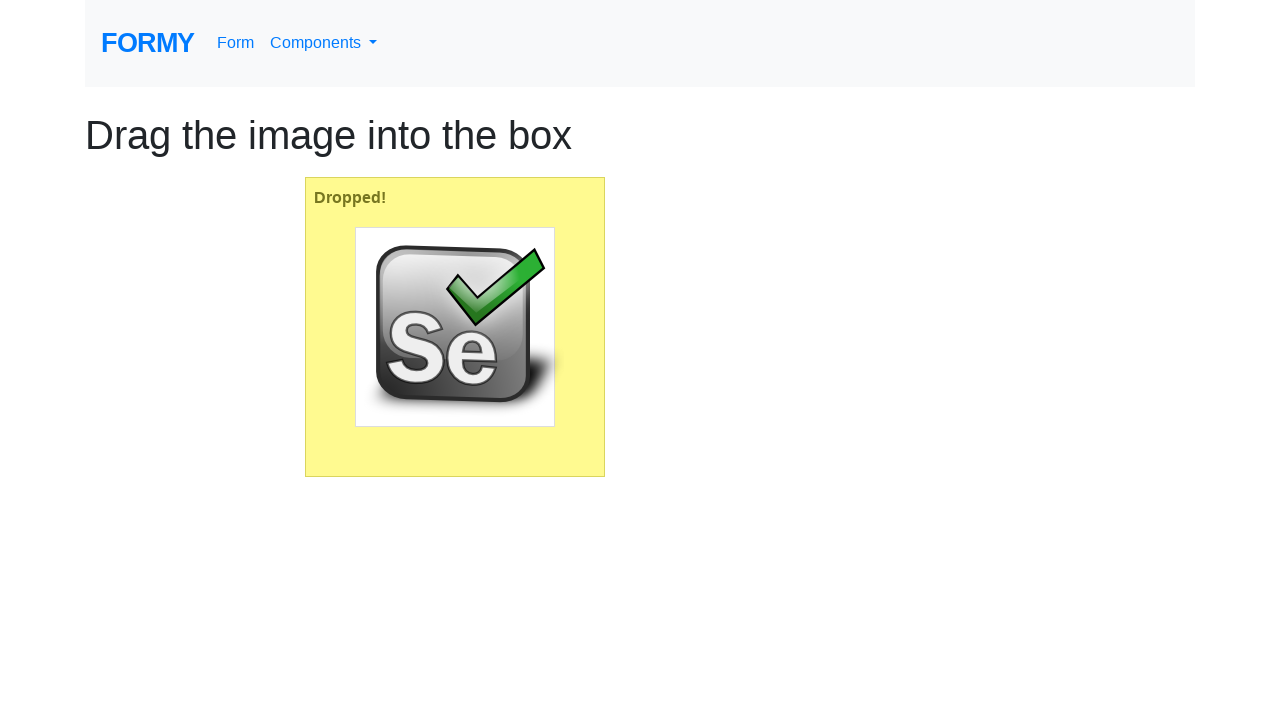